Navigates to OrangeHRM site and verifies the page title matches "OrangeHRM"

Starting URL: http://alchemy.hguy.co/orangehrm

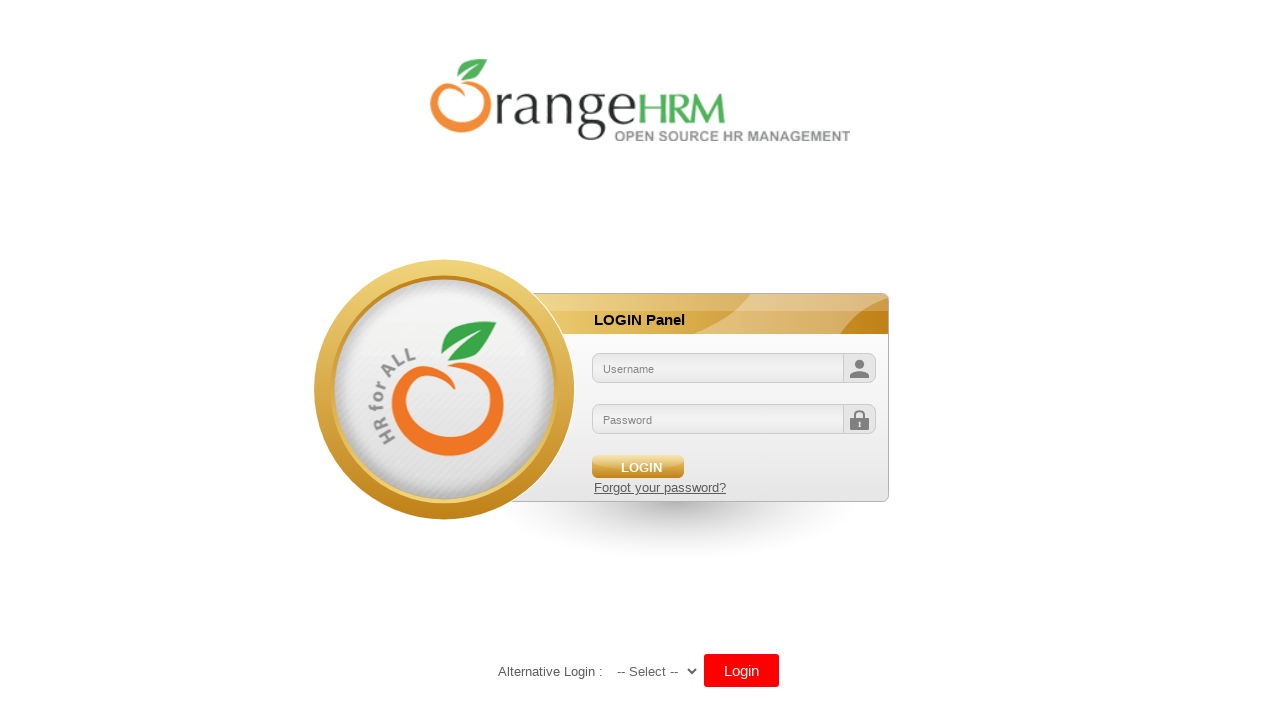

Navigated to OrangeHRM site at http://alchemy.hguy.co/orangehrm
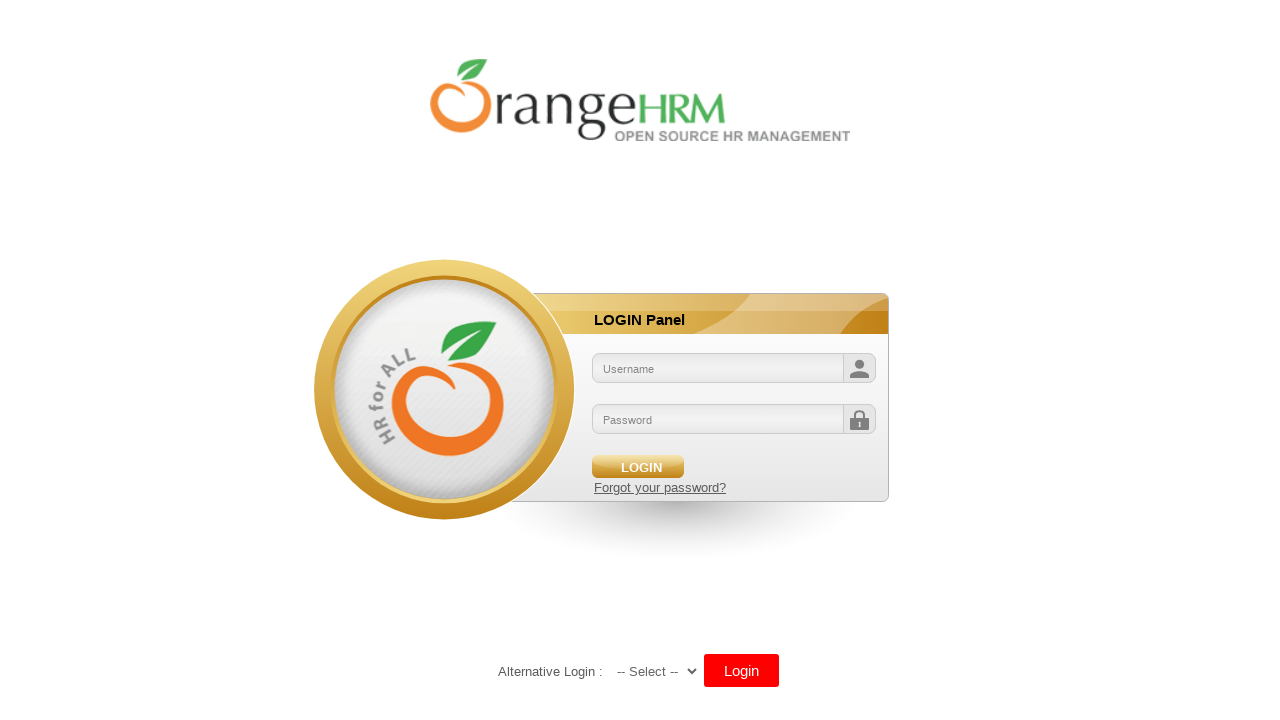

Verified page title matches 'OrangeHRM'
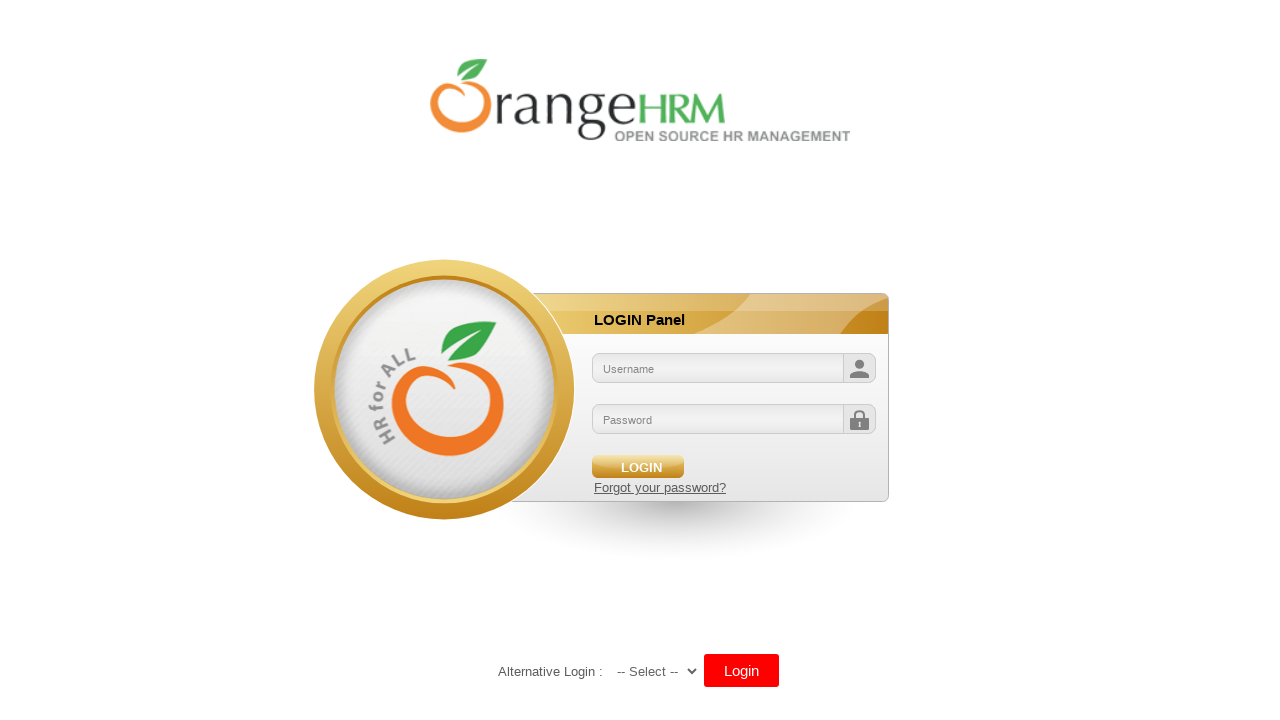

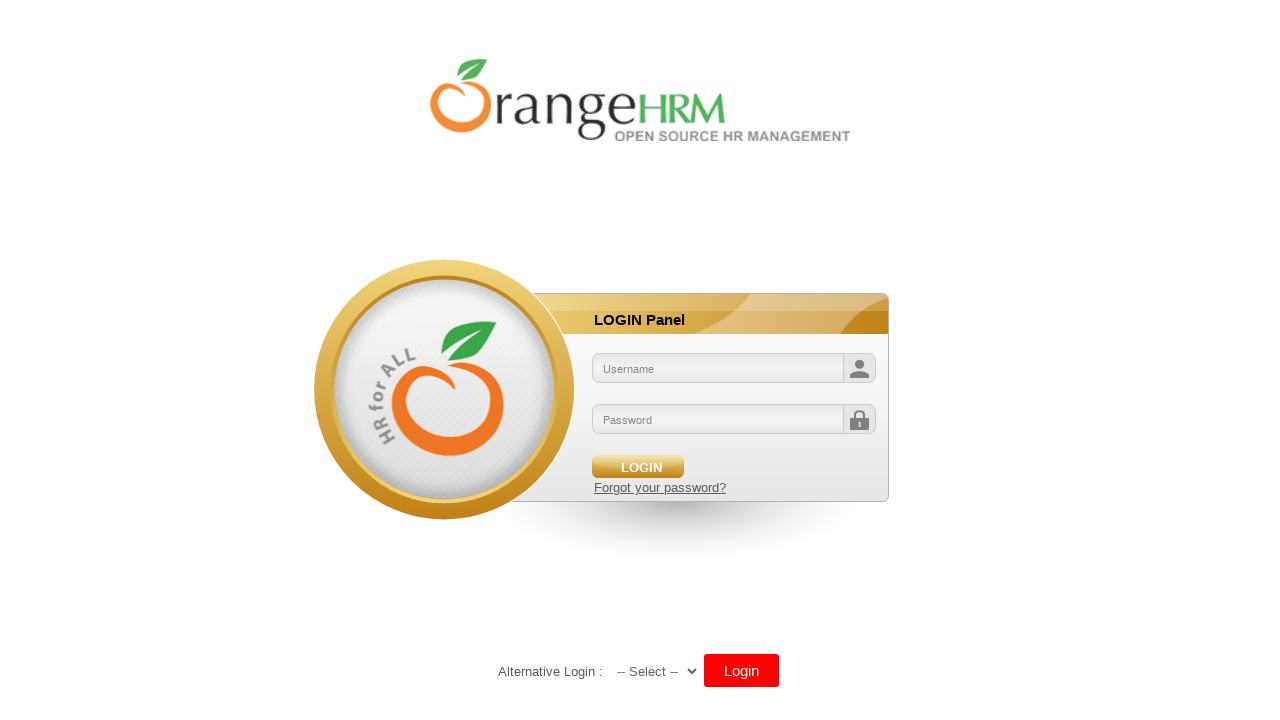